Tests form interaction by entering a name in a text field, clicking an alert button, and accepting the browser alert dialog

Starting URL: http://www.qaclickacademy.com/practice.php

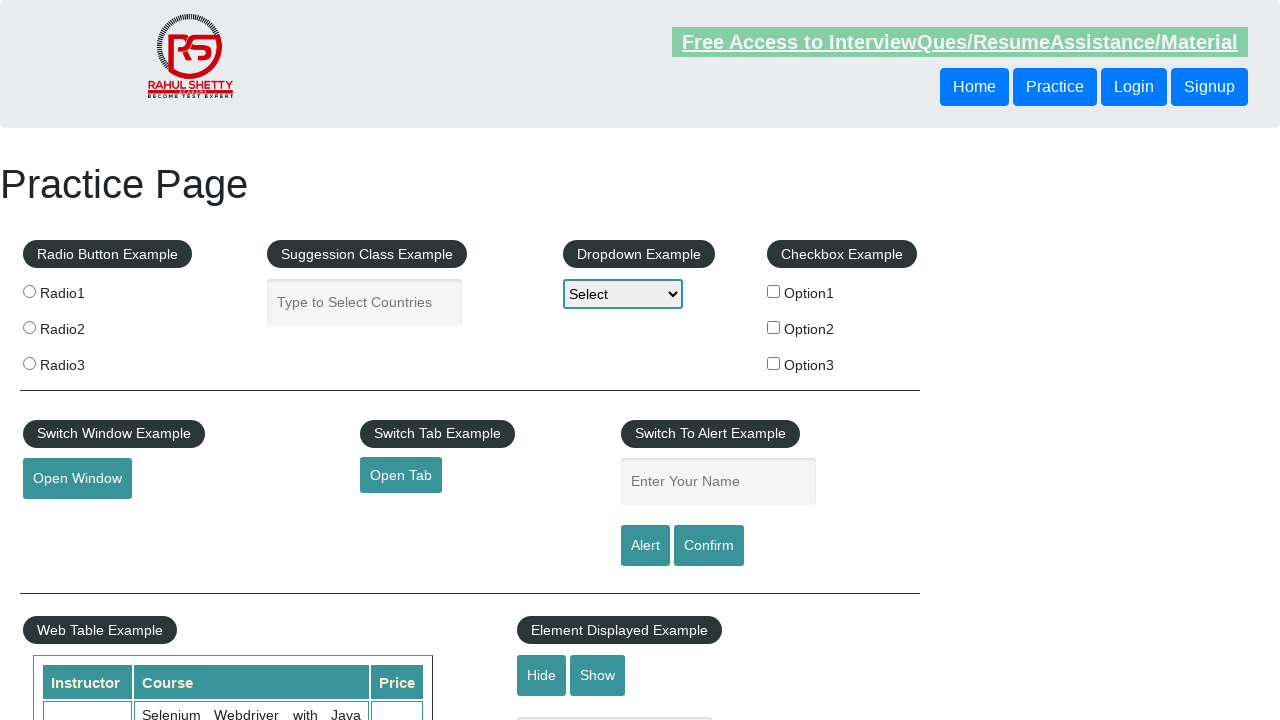

Filled name text field with 'JohnSmith2024' on input[name='enter-name']
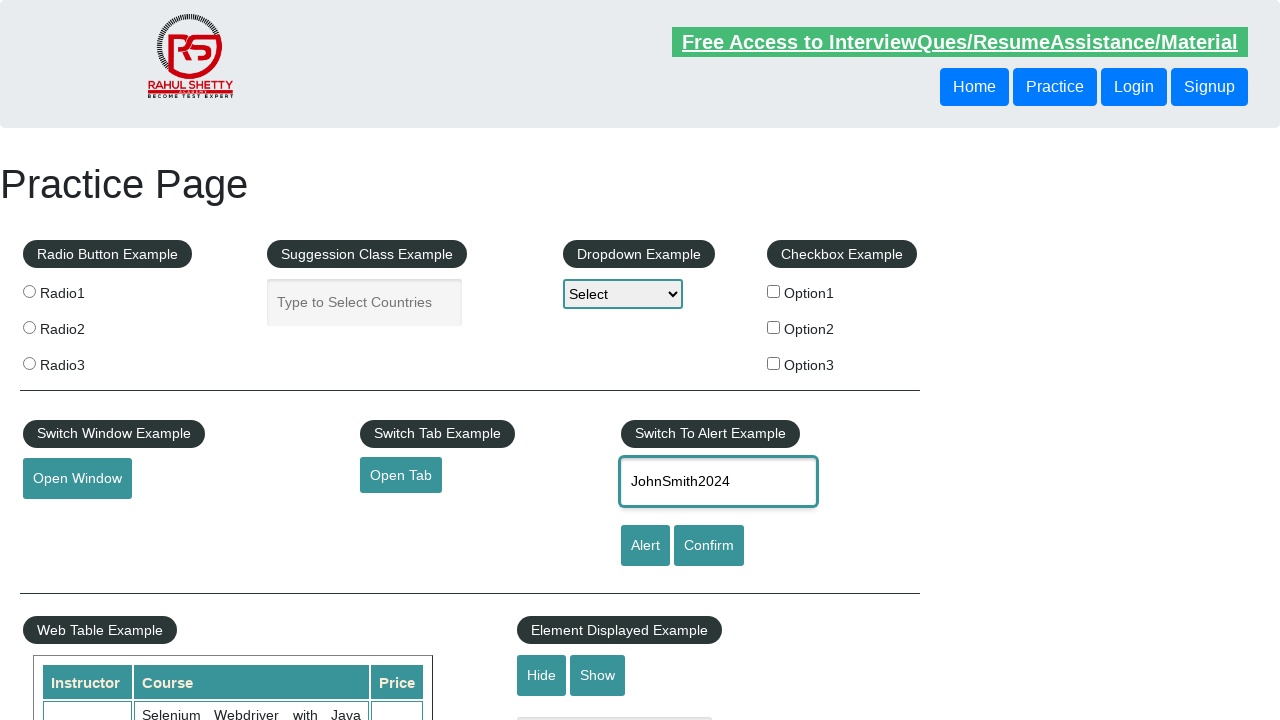

Clicked alert button to trigger browser alert dialog at (645, 546) on #alertbtn
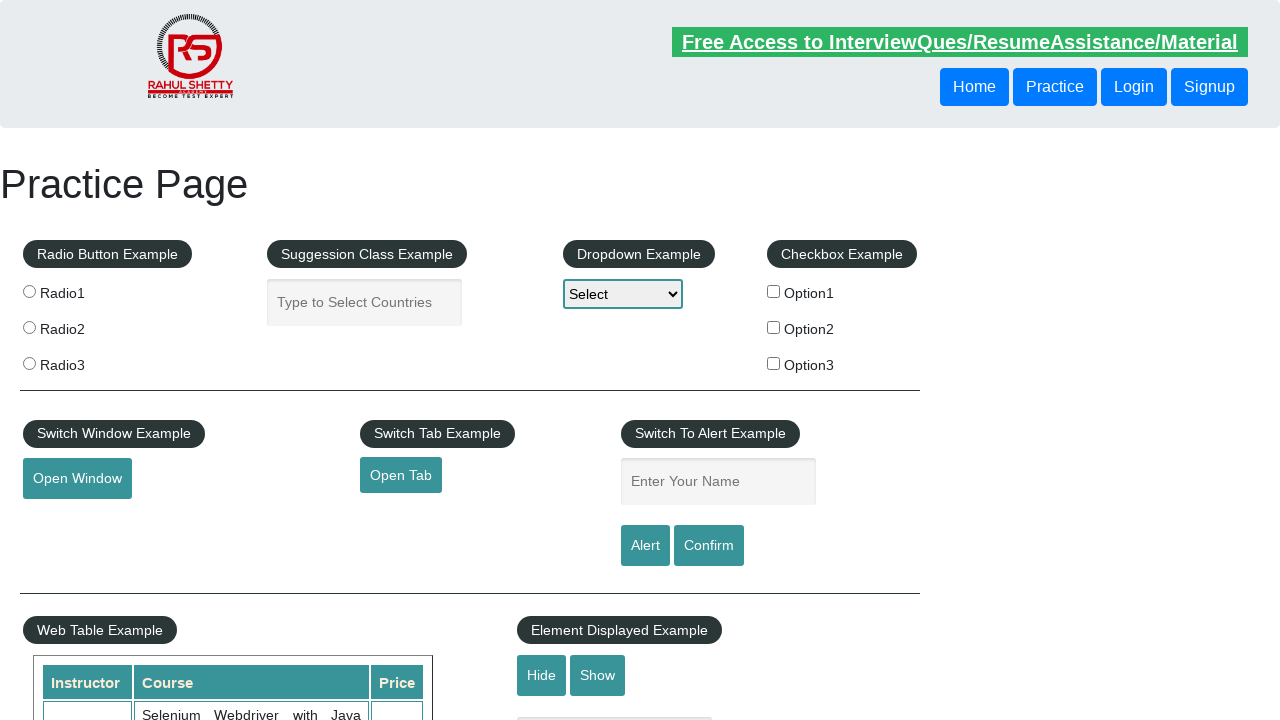

Set up dialog handler to accept browser alerts
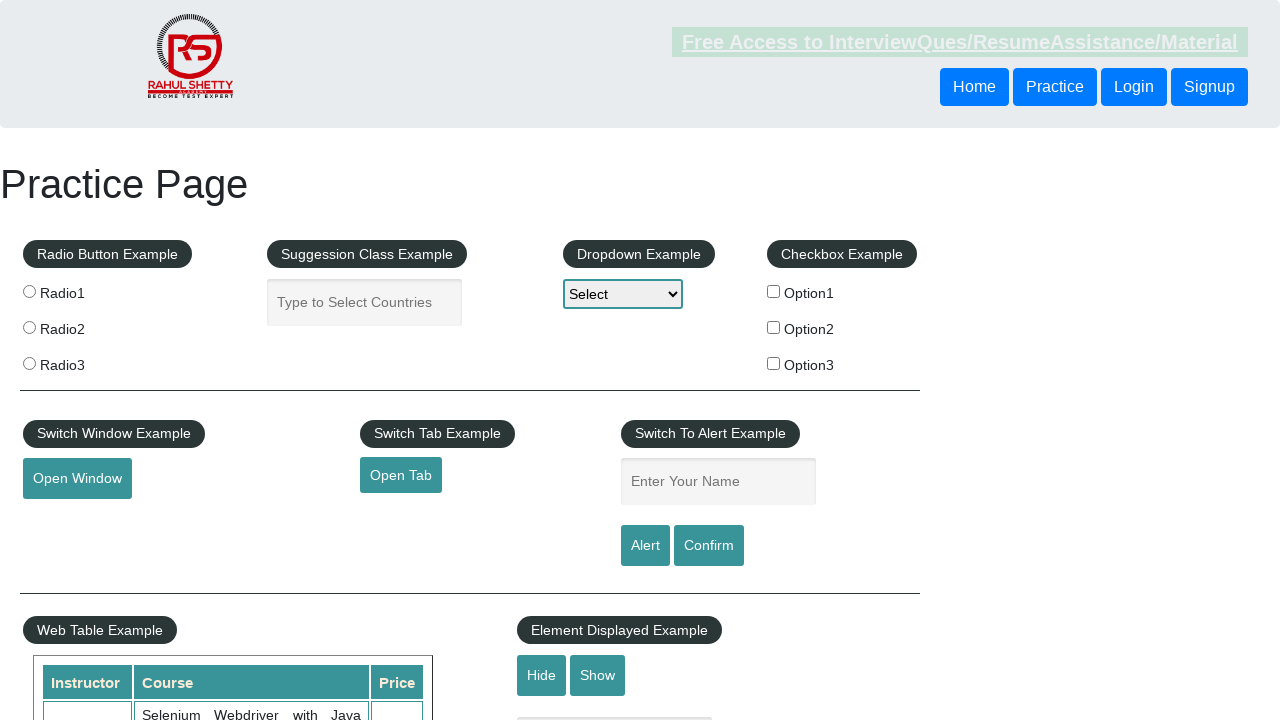

Waited for alert dialog to appear and be handled
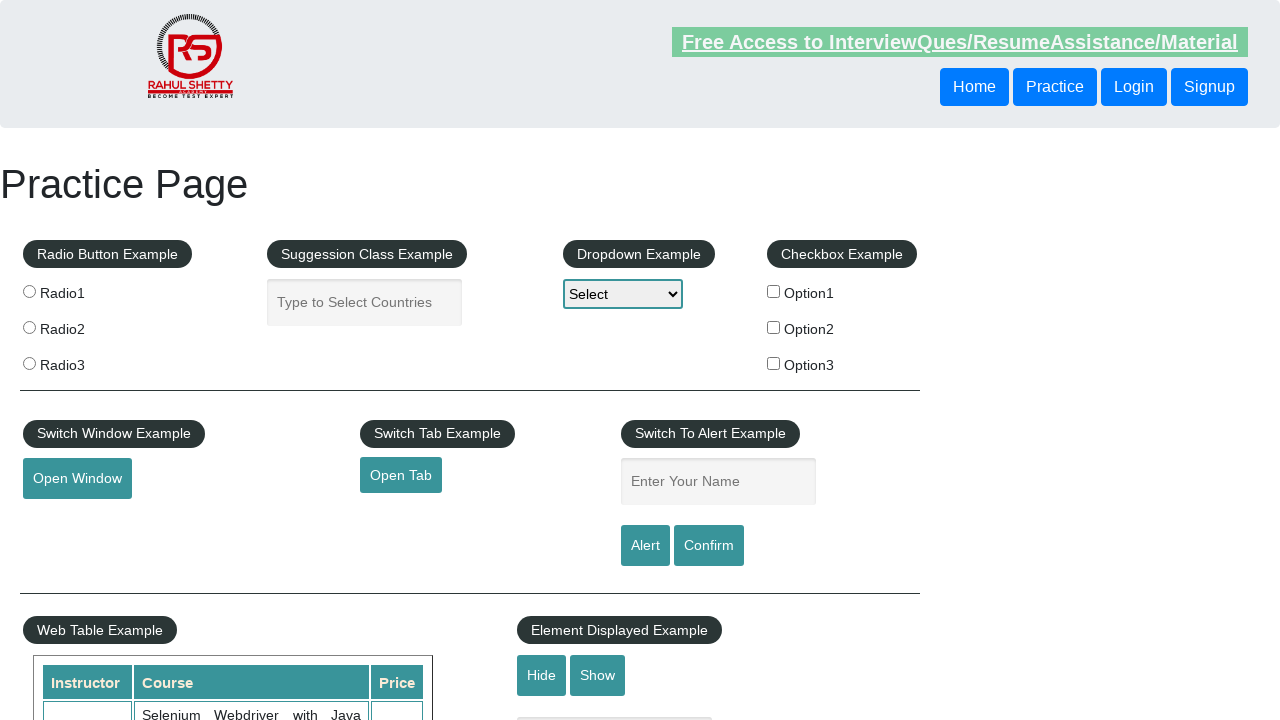

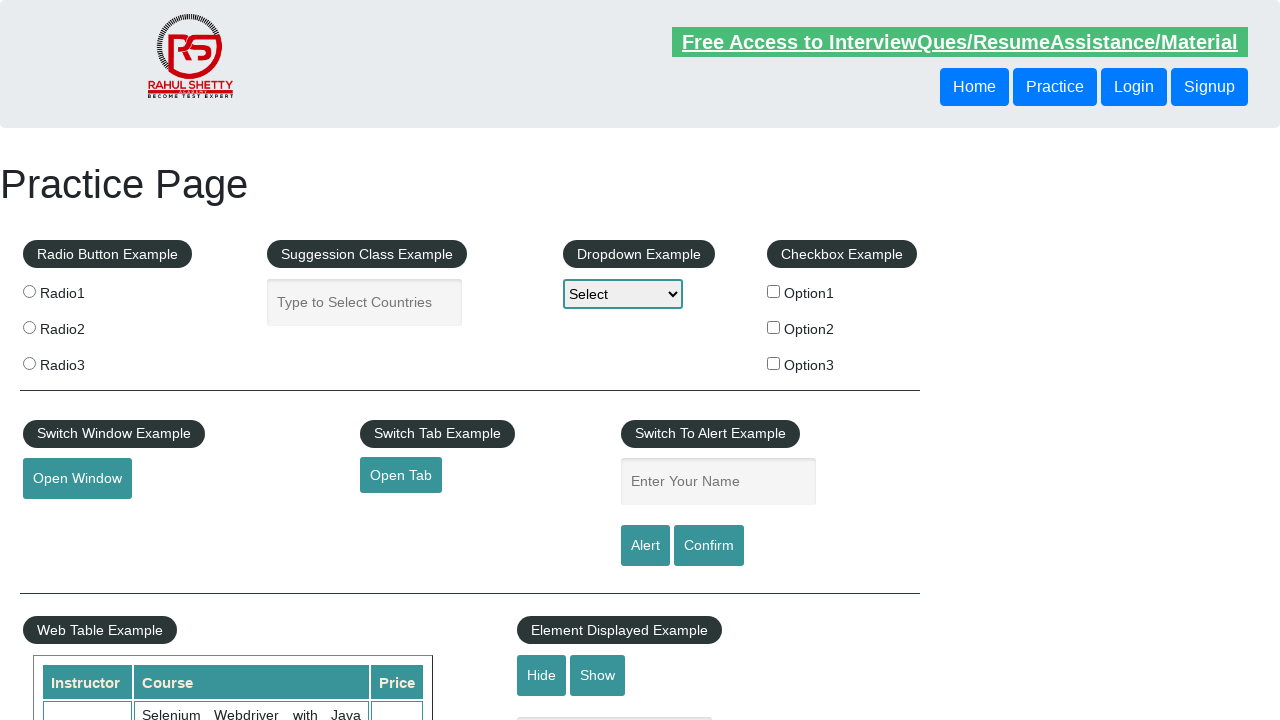